Navigates to W3Schools HTML tables tutorial page and verifies that the example HTML table with customer data is present and contains rows with company information.

Starting URL: https://www.w3schools.com/html/html_tables.asp

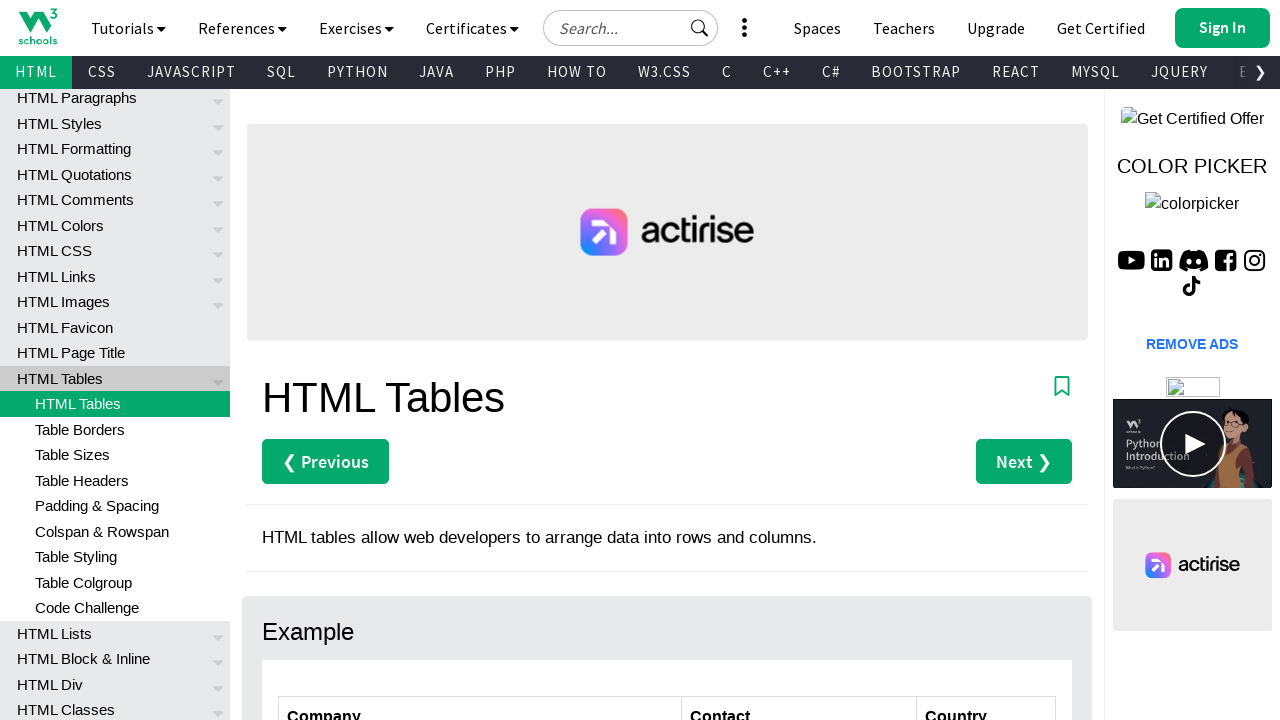

Waited for customers table to be visible
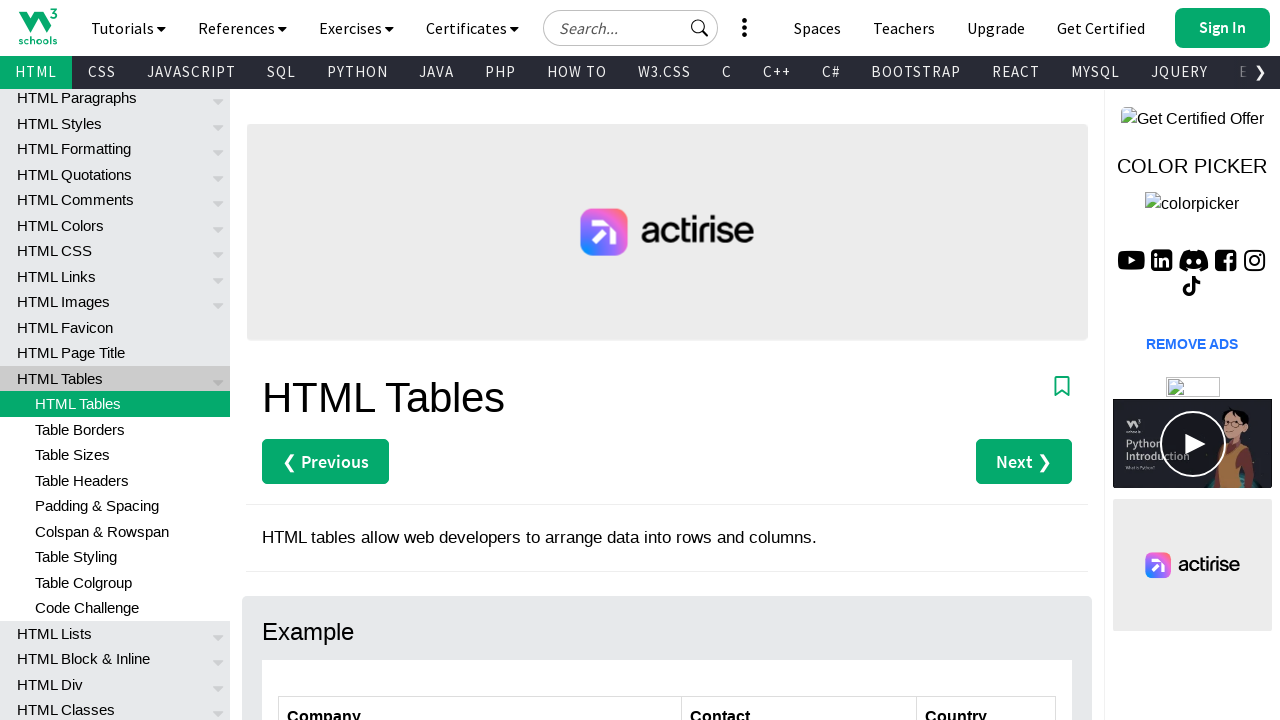

Verified table has header row and data rows
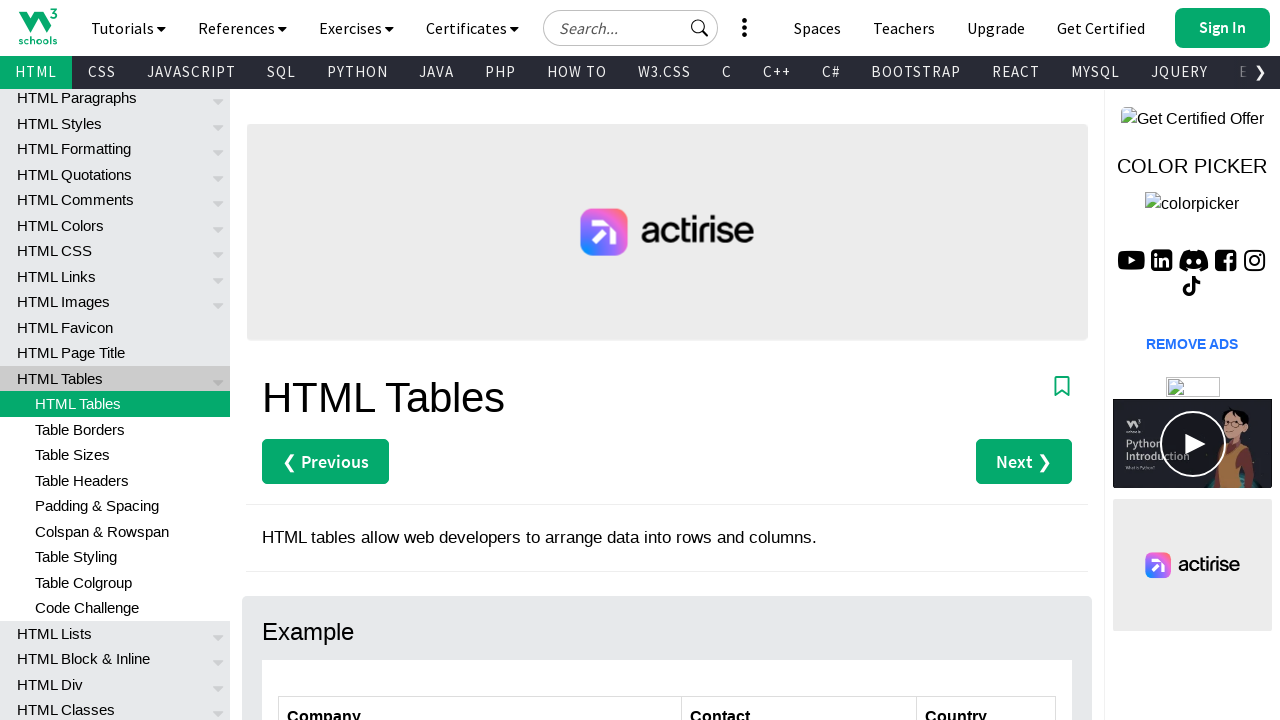

Verified first data cell in table is accessible (row 2, column 1)
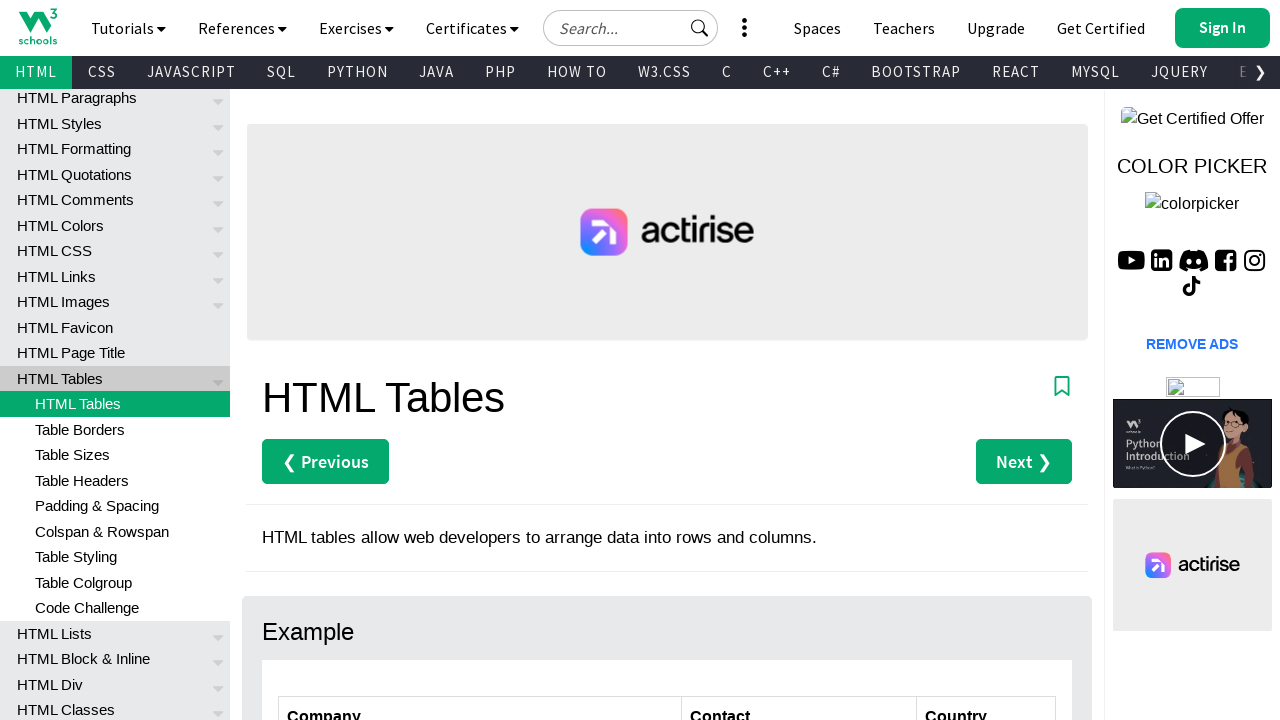

Clicked on first company name cell to verify interactivity at (480, 360) on table#customers tbody tr:nth-child(2) td:first-child
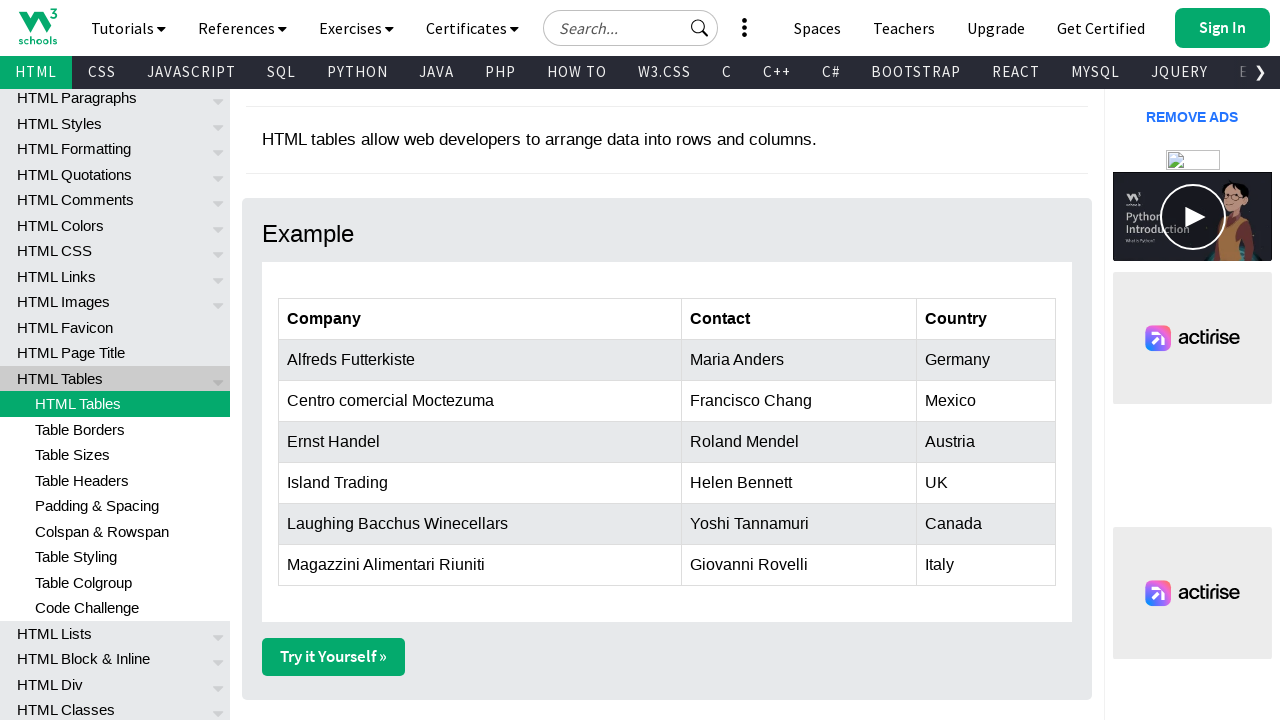

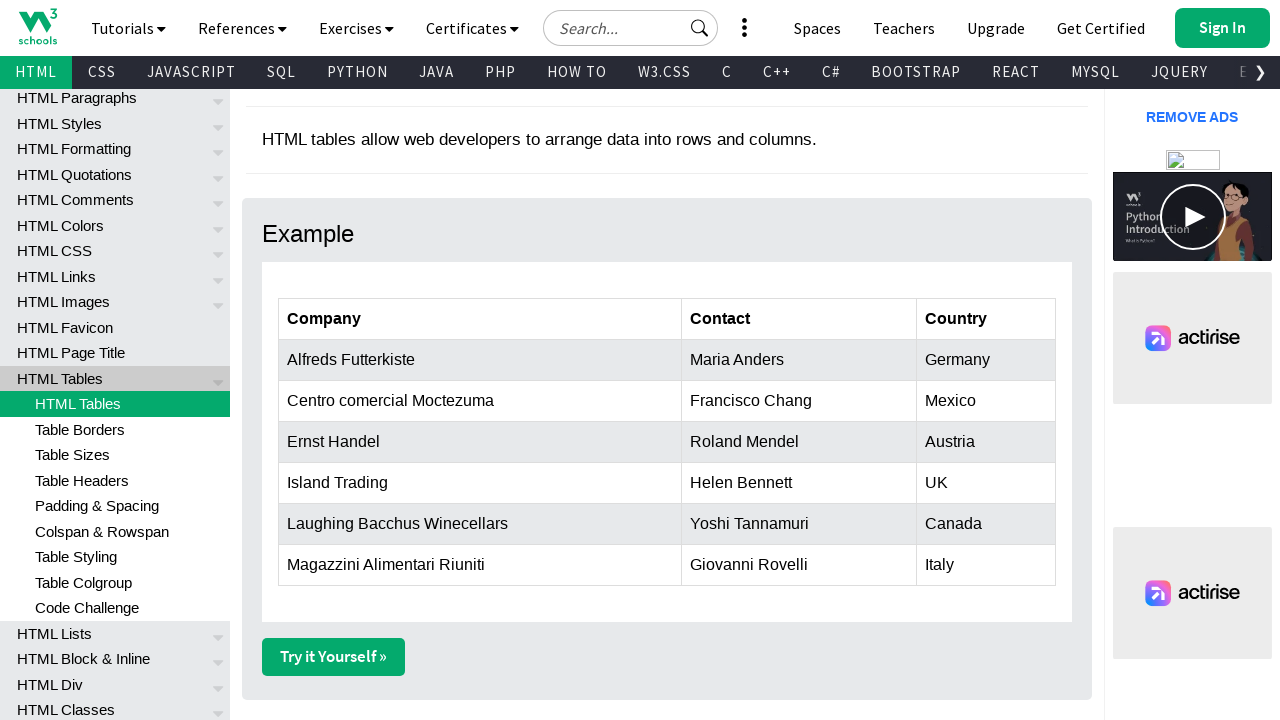